Solves a math problem displayed on the page, fills the answer, checks robot checkbox and radio button, then submits the form

Starting URL: https://suninjuly.github.io/math.html

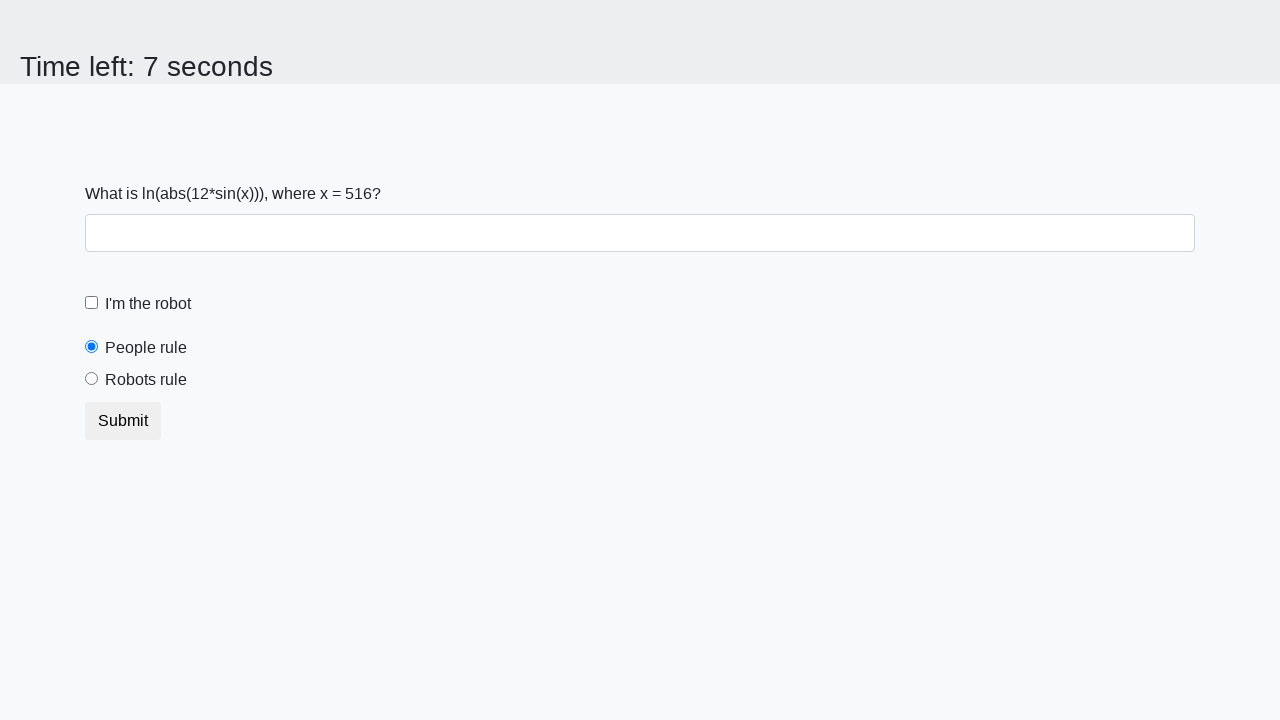

Located the input value element
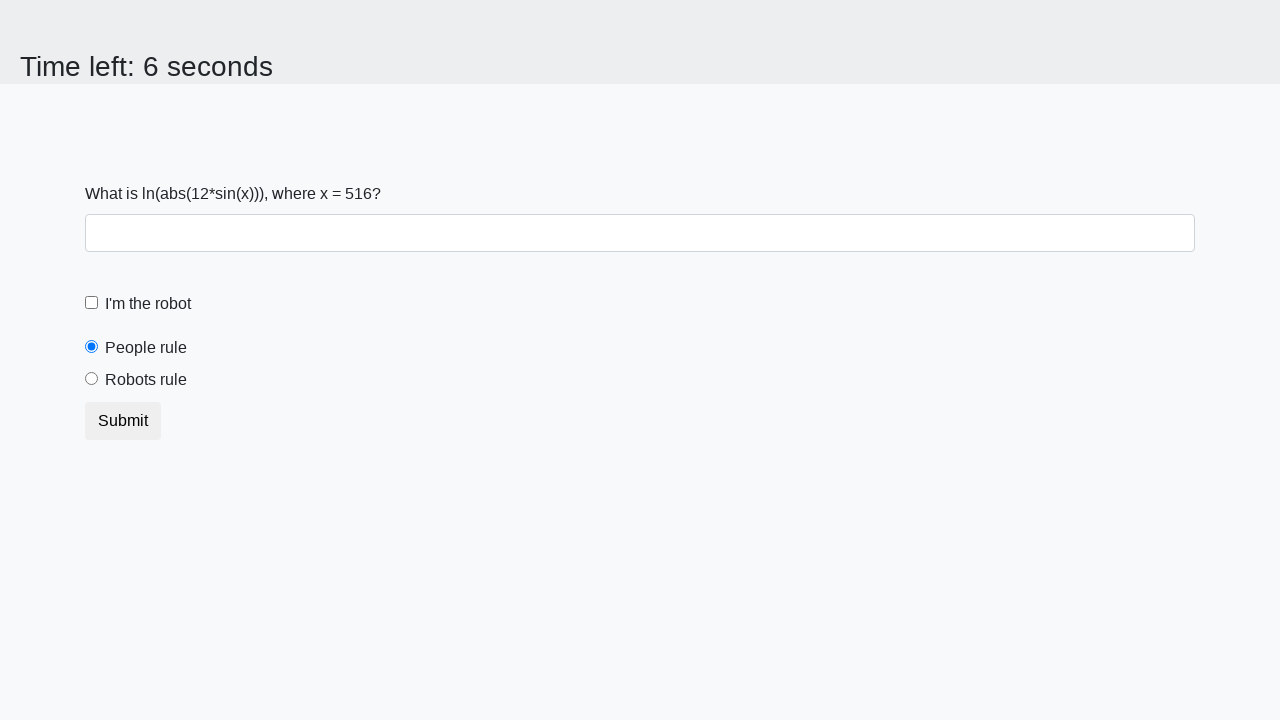

Retrieved the math problem value from the page
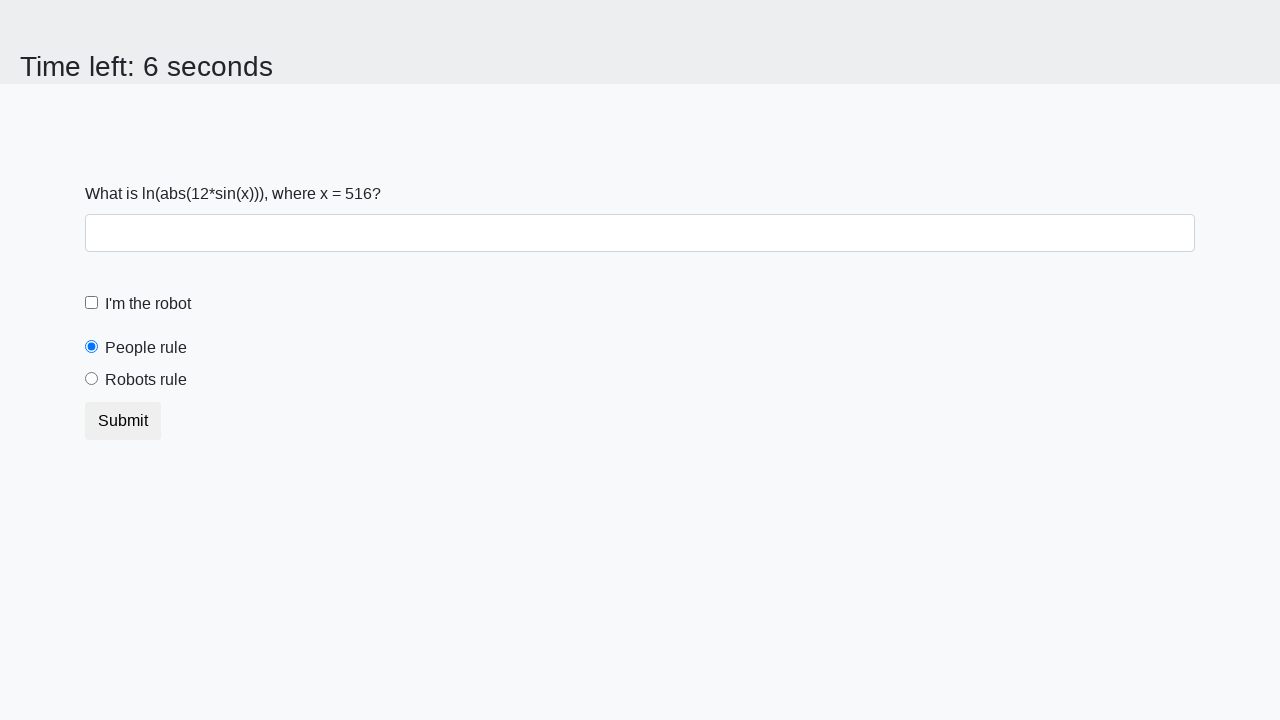

Calculated the answer using the formula log(abs(12*sin(x)))
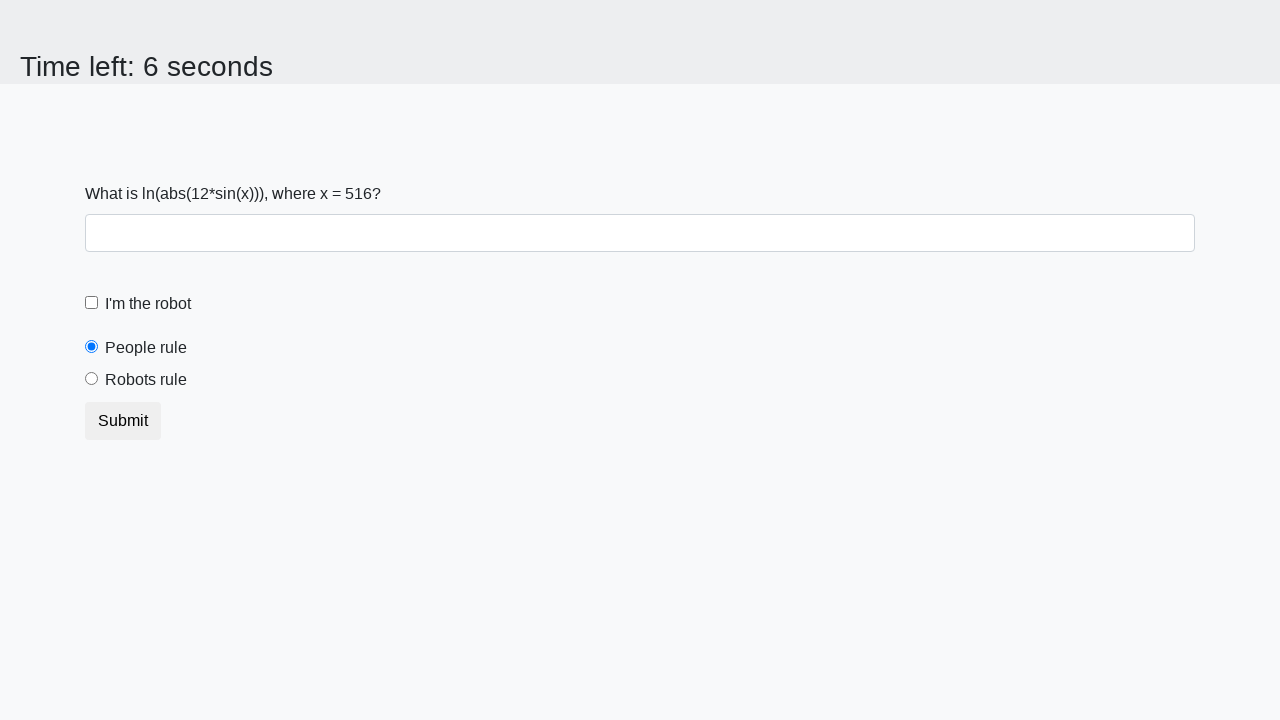

Filled in the calculated answer in the answer field on #answer
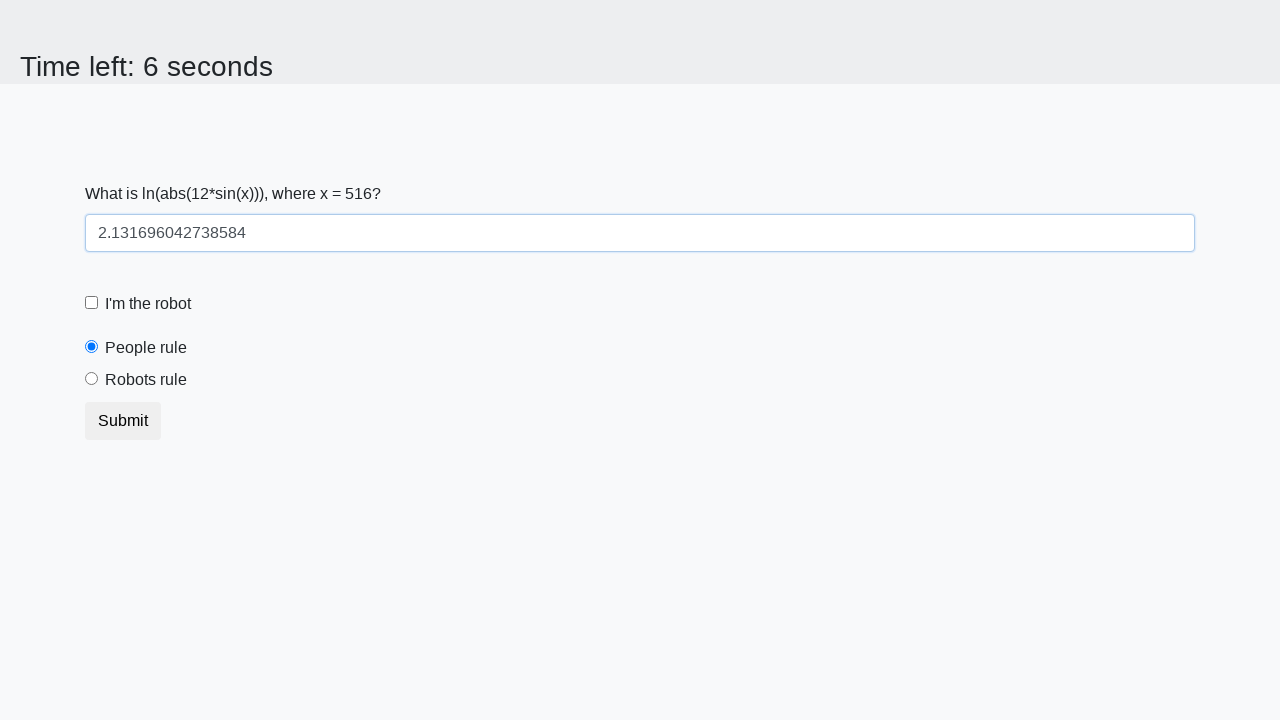

Checked the robot checkbox at (92, 303) on input#robotCheckbox
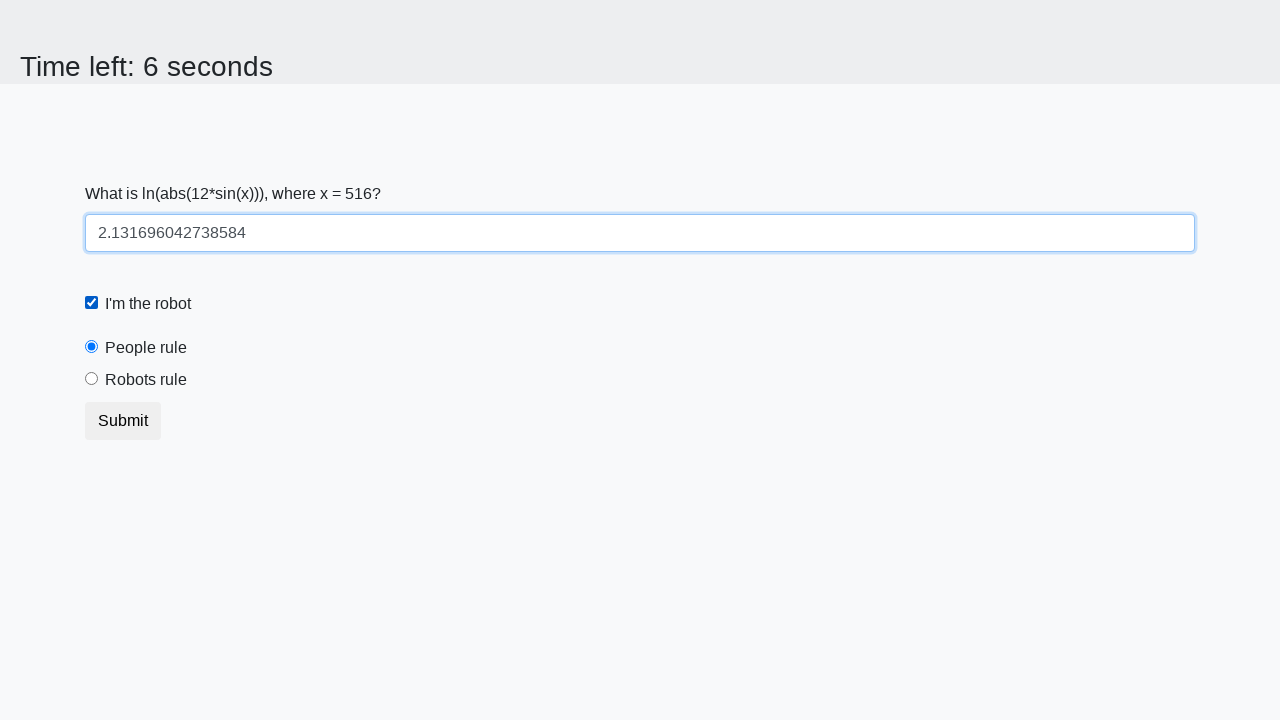

Selected the 'Robots rule' radio button at (146, 380) on xpath=//label[contains(text(),'Robots rule')]
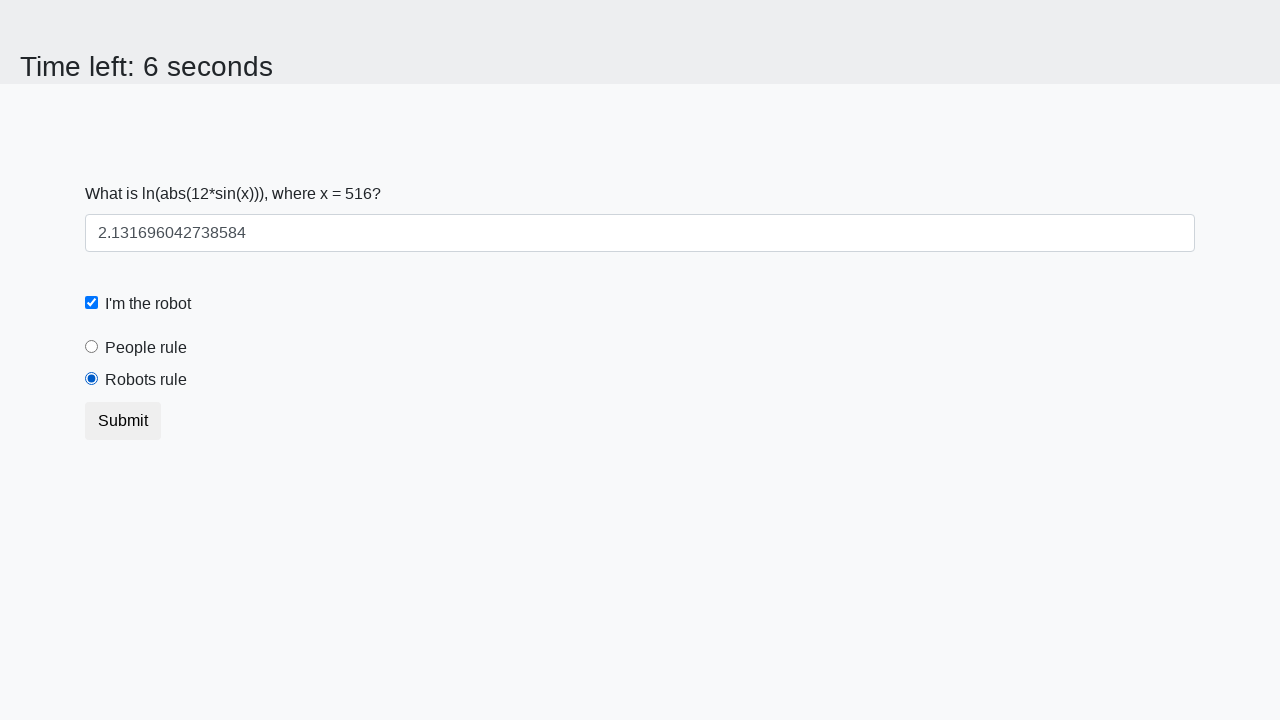

Clicked the Submit button at (123, 421) on xpath=//button[contains(text(),'Submit')]
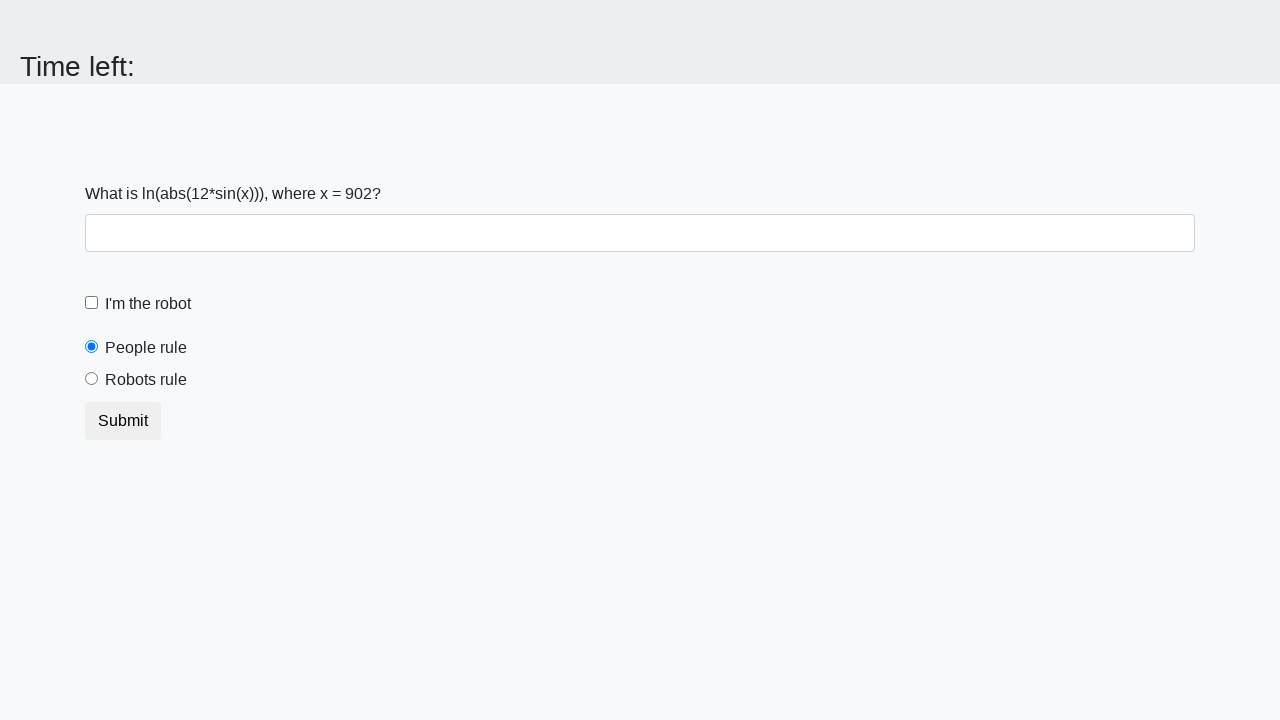

Alert dialog handler registered and accepted
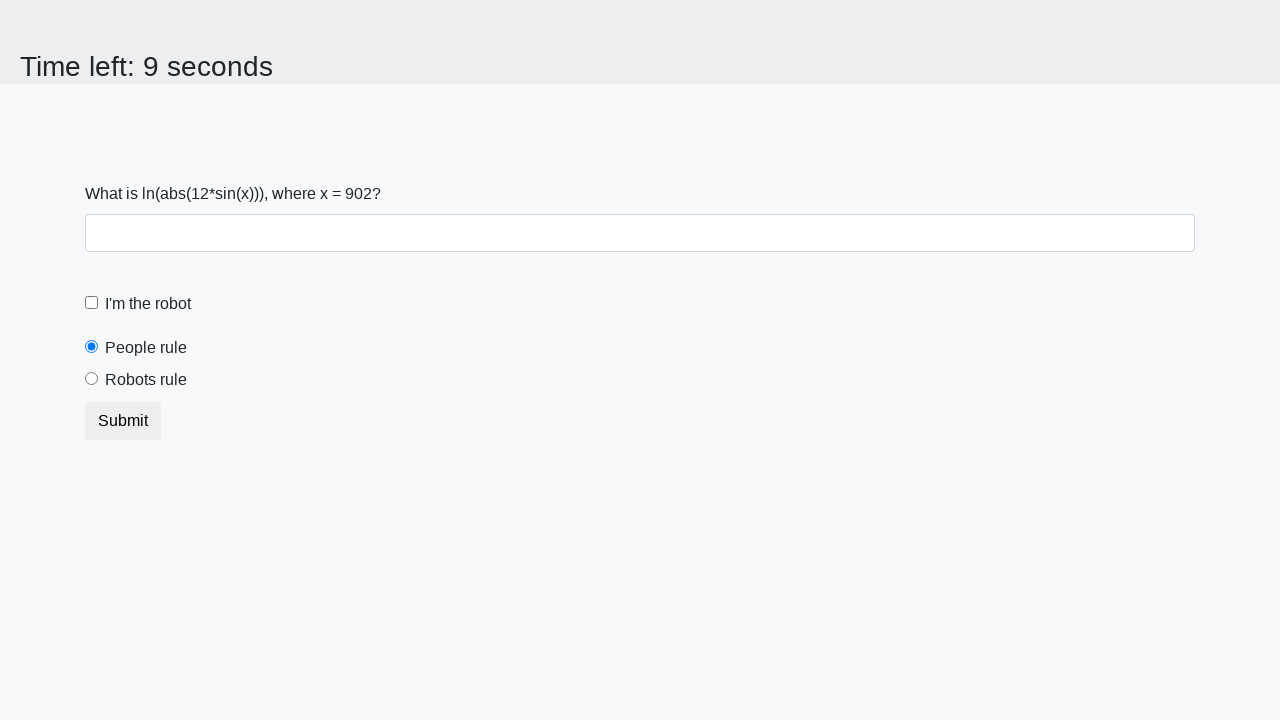

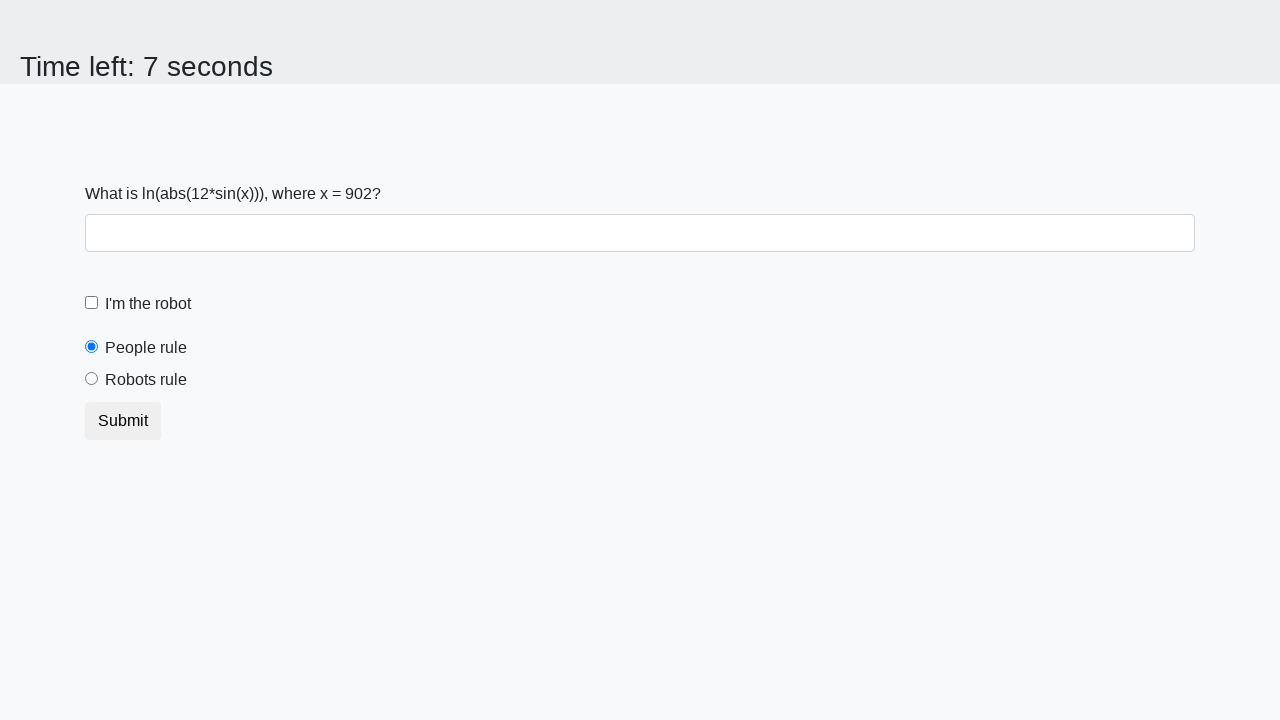